Tests dropdown selection functionality by selecting an option by index from a dropdown menu

Starting URL: https://the-internet.herokuapp.com/dropdown

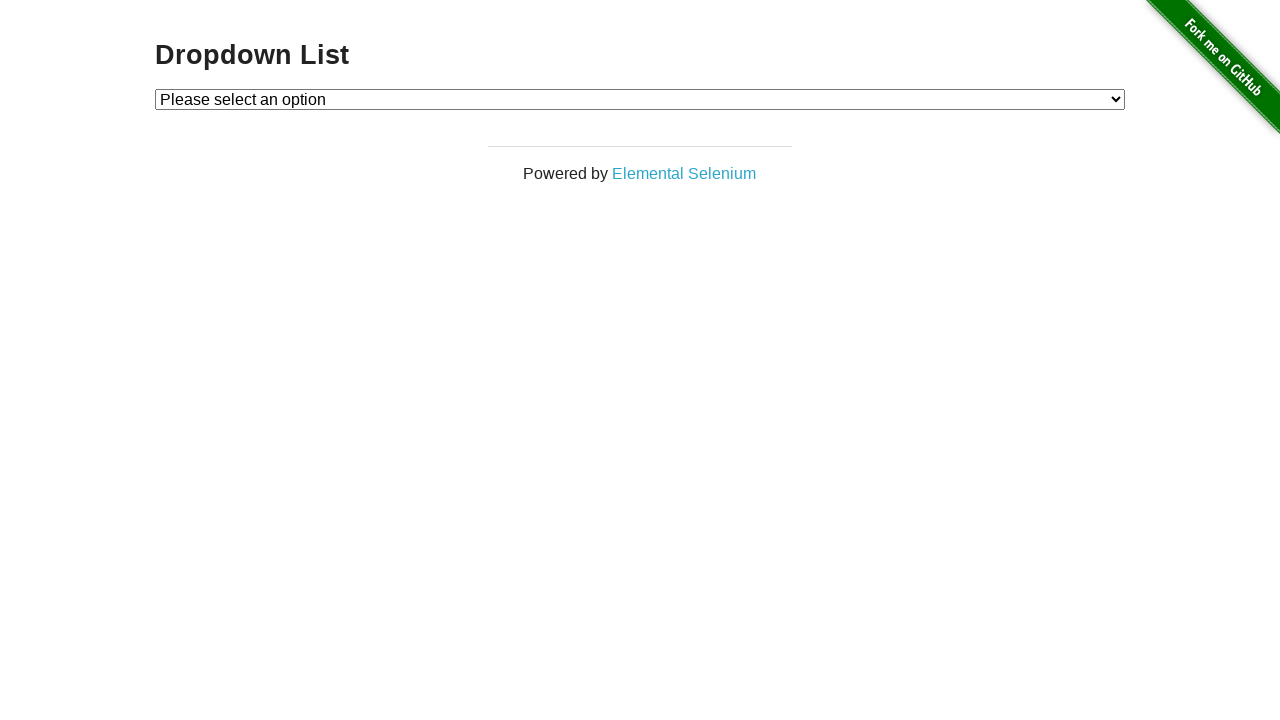

Navigated to dropdown test page
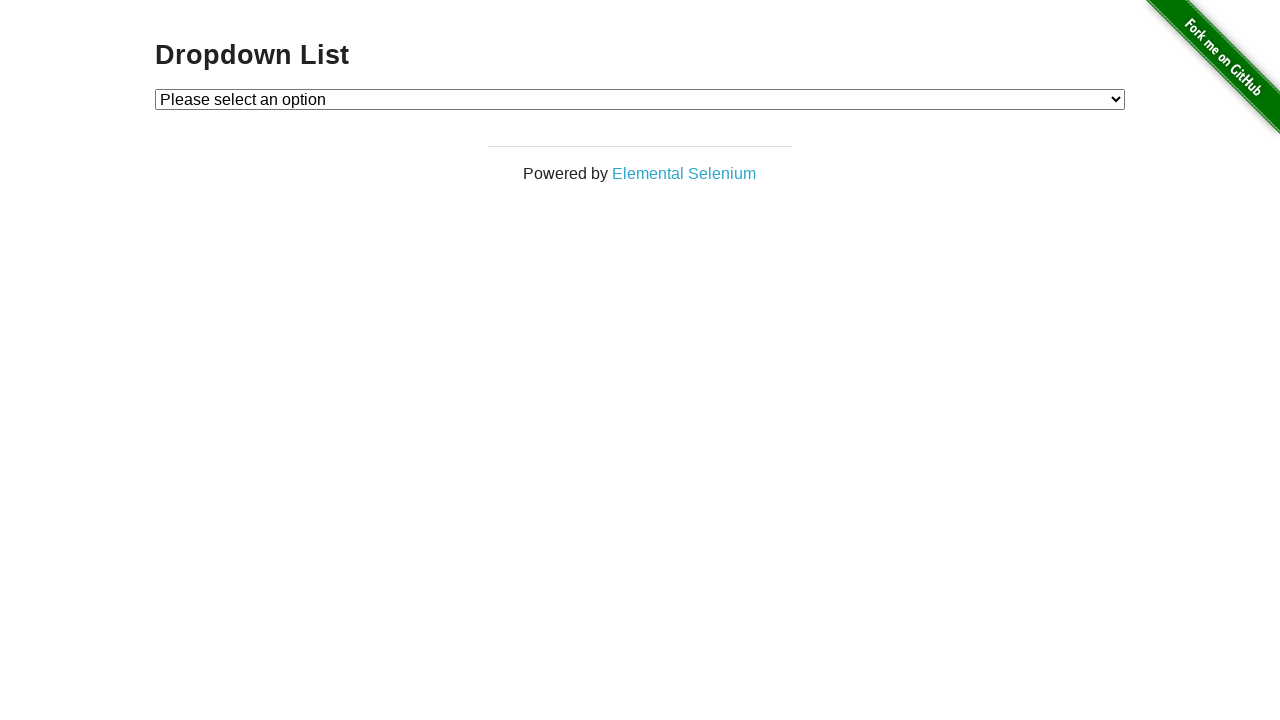

Selected option at index 1 from dropdown menu on #dropdown
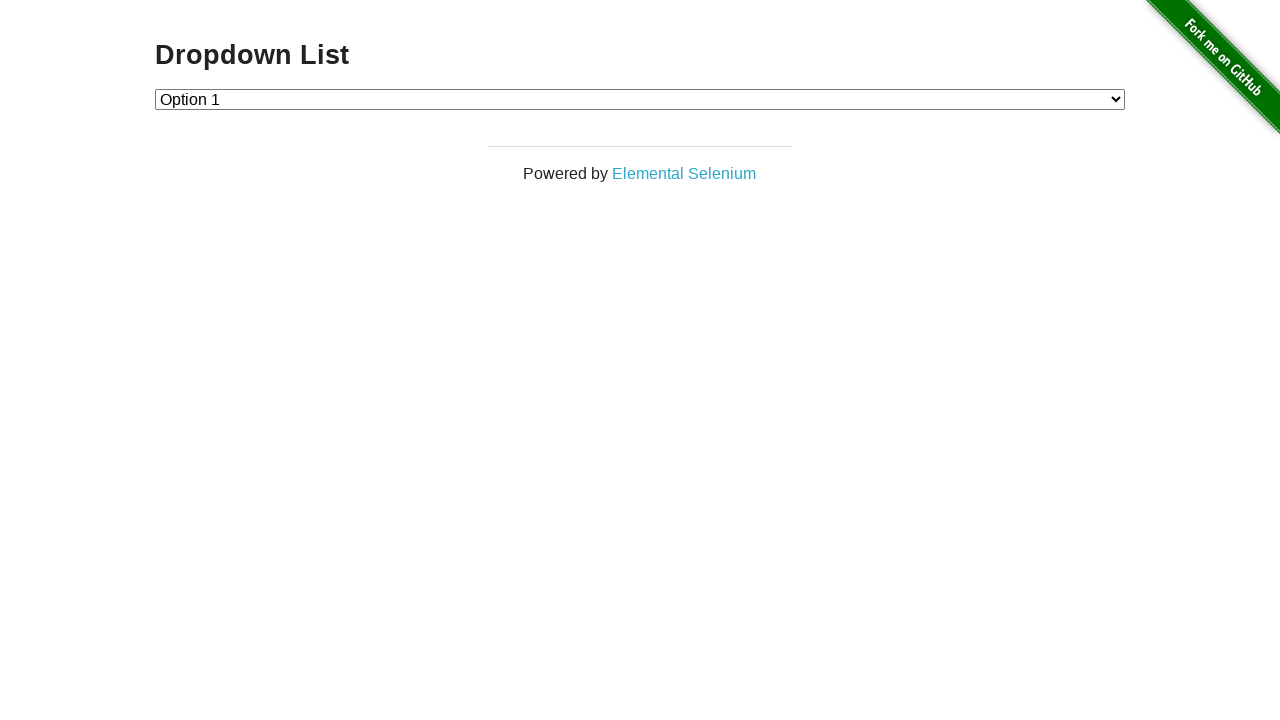

Waited 100ms for selection to register
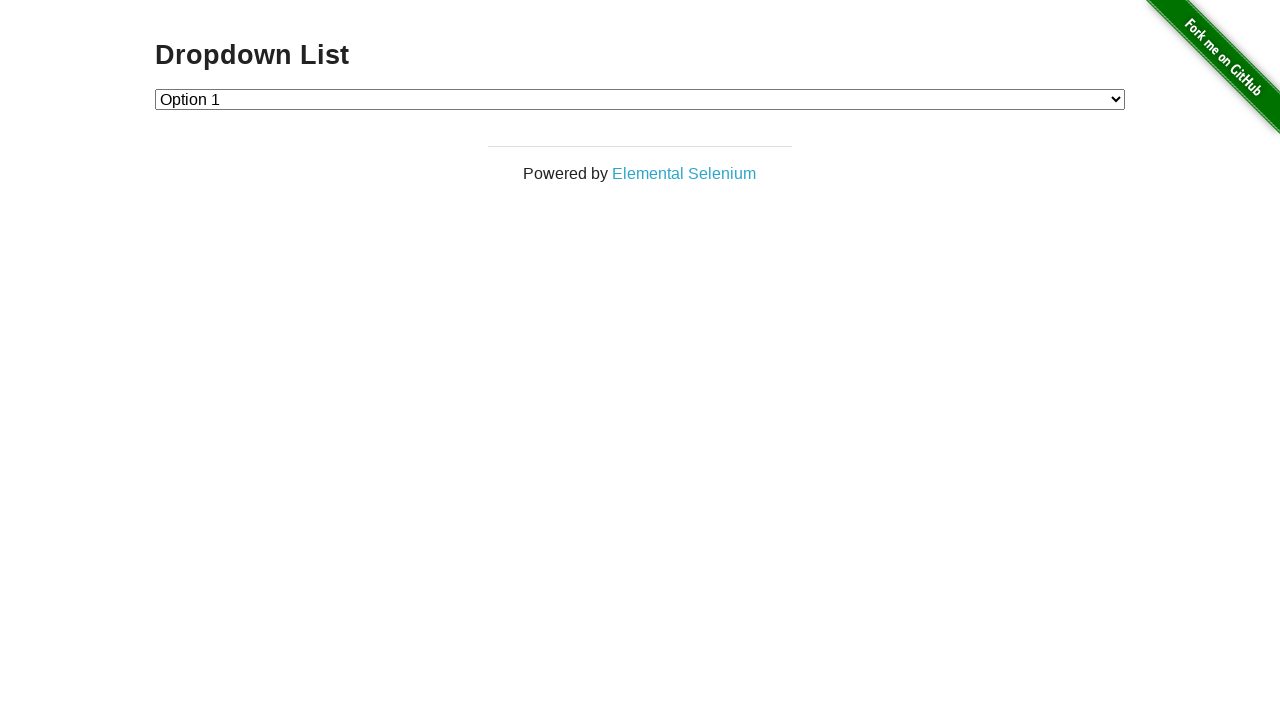

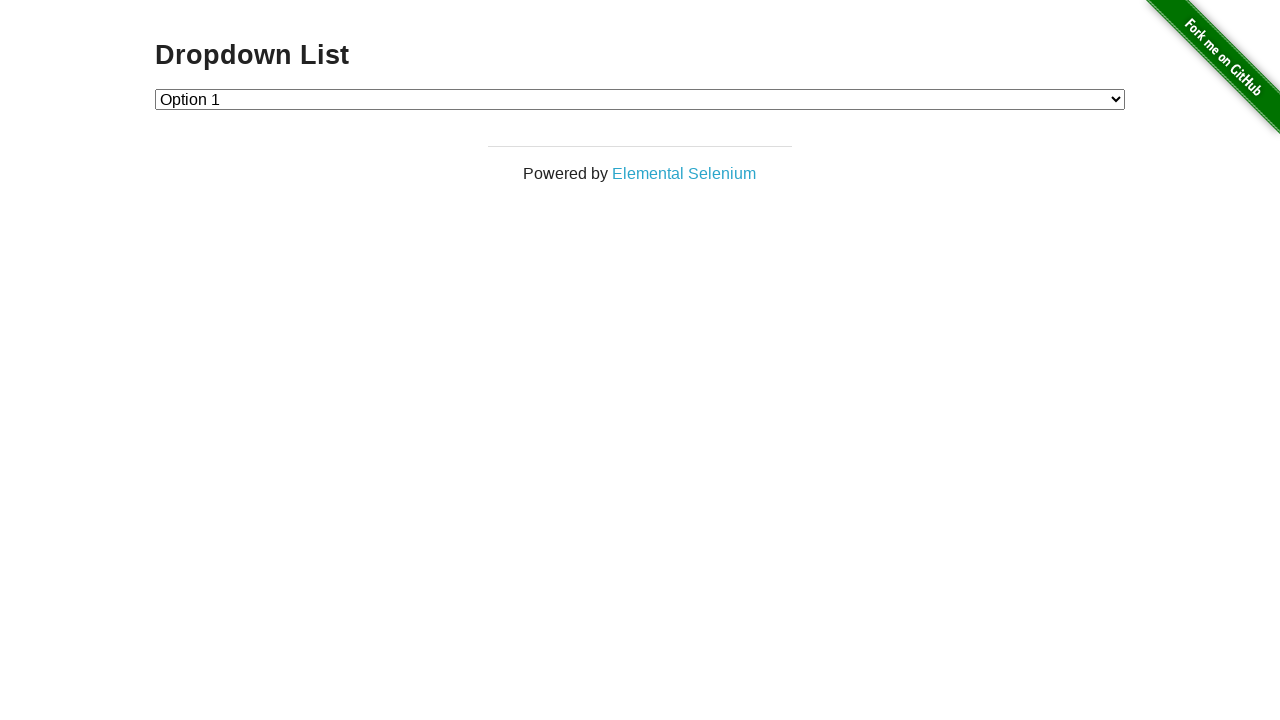